Tests scrolling functionality by navigating to leafground.com and scrolling to the bottom of the page using JavaScript execution

Starting URL: http://www.leafground.com/

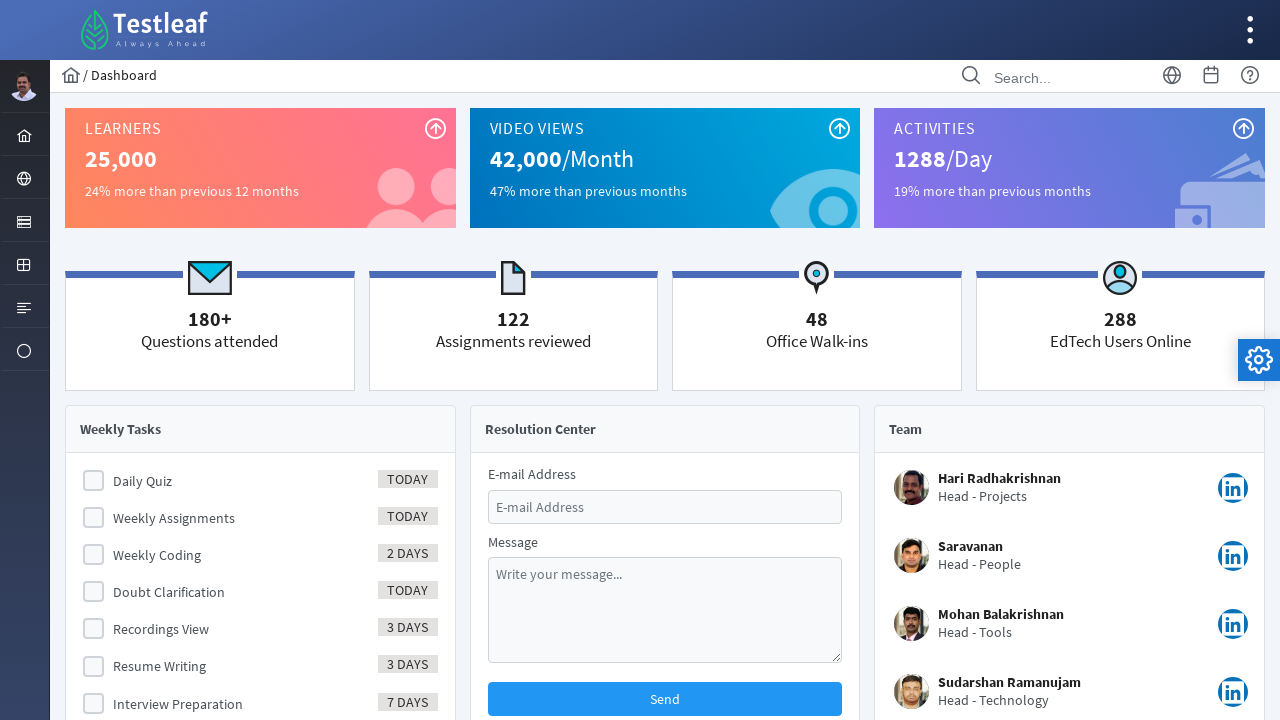

Navigated to leafground.com
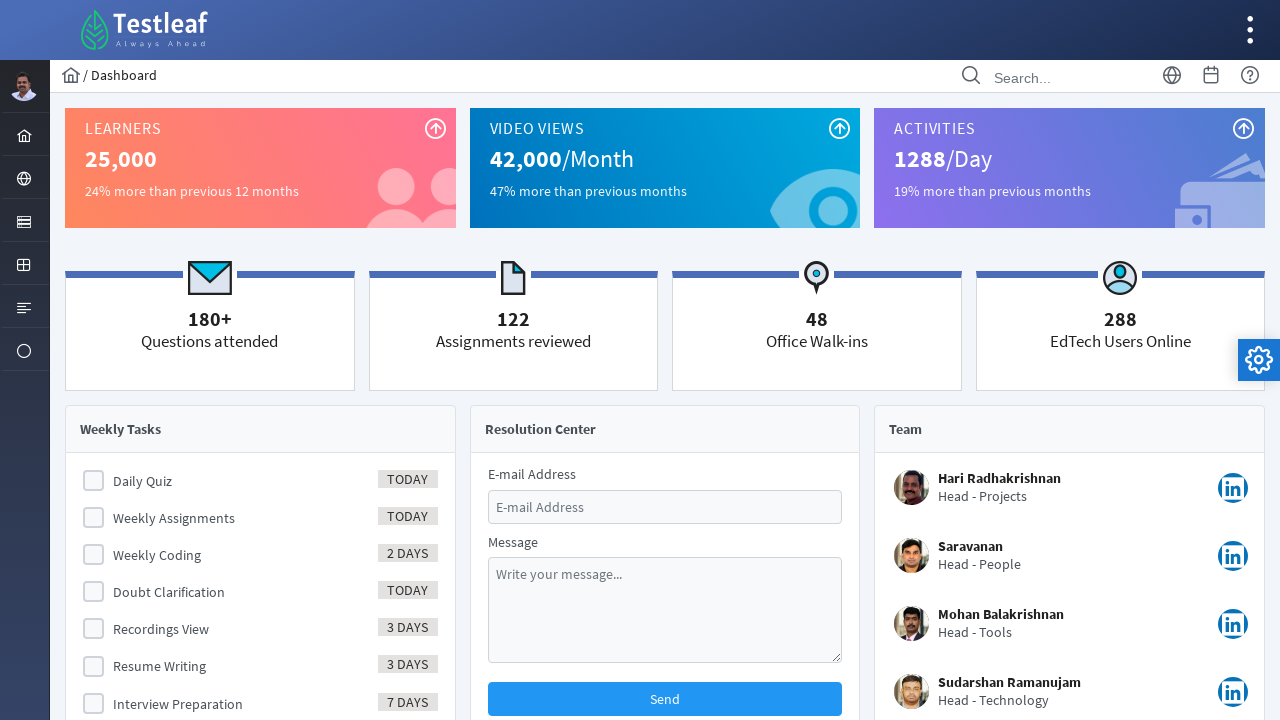

Scrolled to the bottom of the page using JavaScript execution
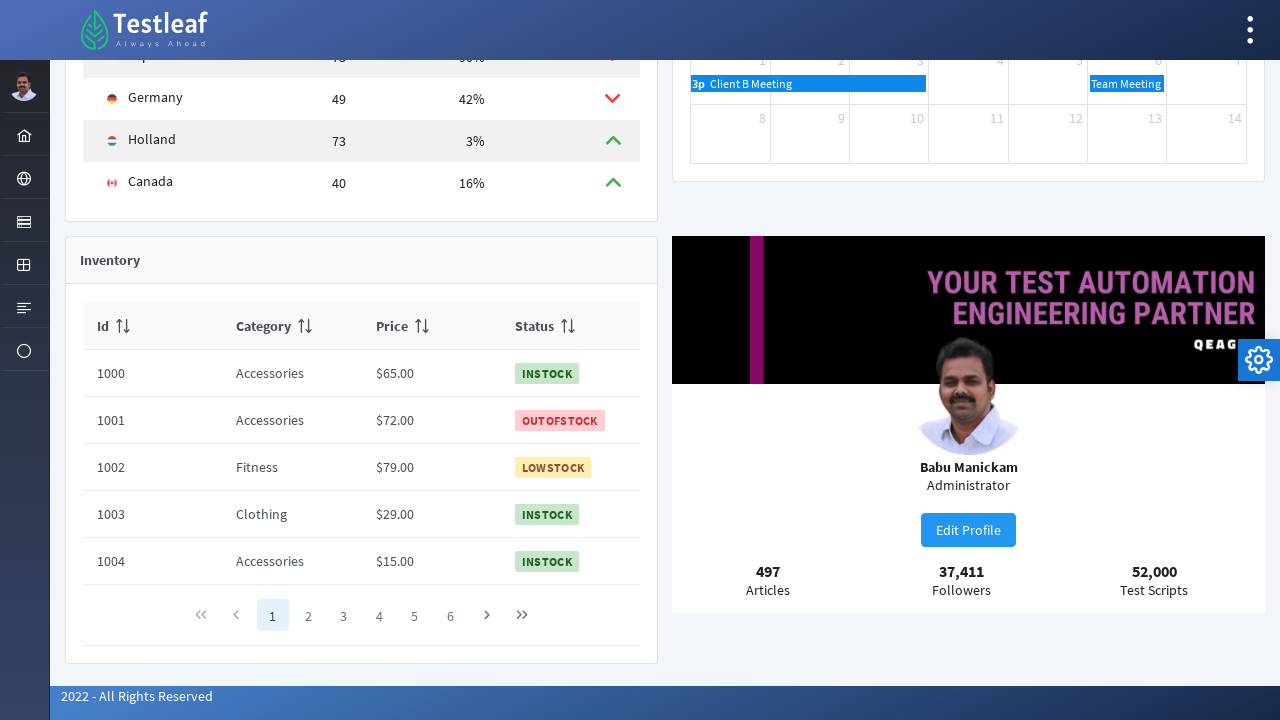

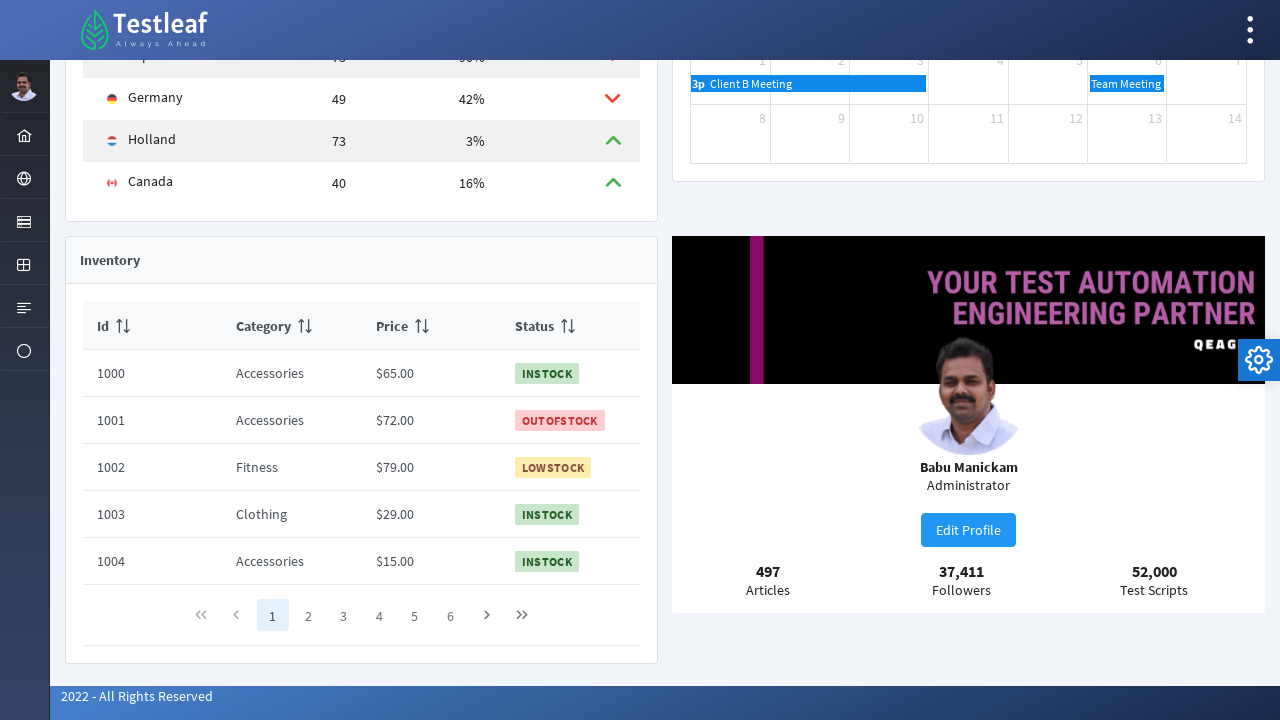